Tests selecting an option from a dropdown using Selenium's Select helper class to select by visible text "Option 1"

Starting URL: https://the-internet.herokuapp.com/dropdown

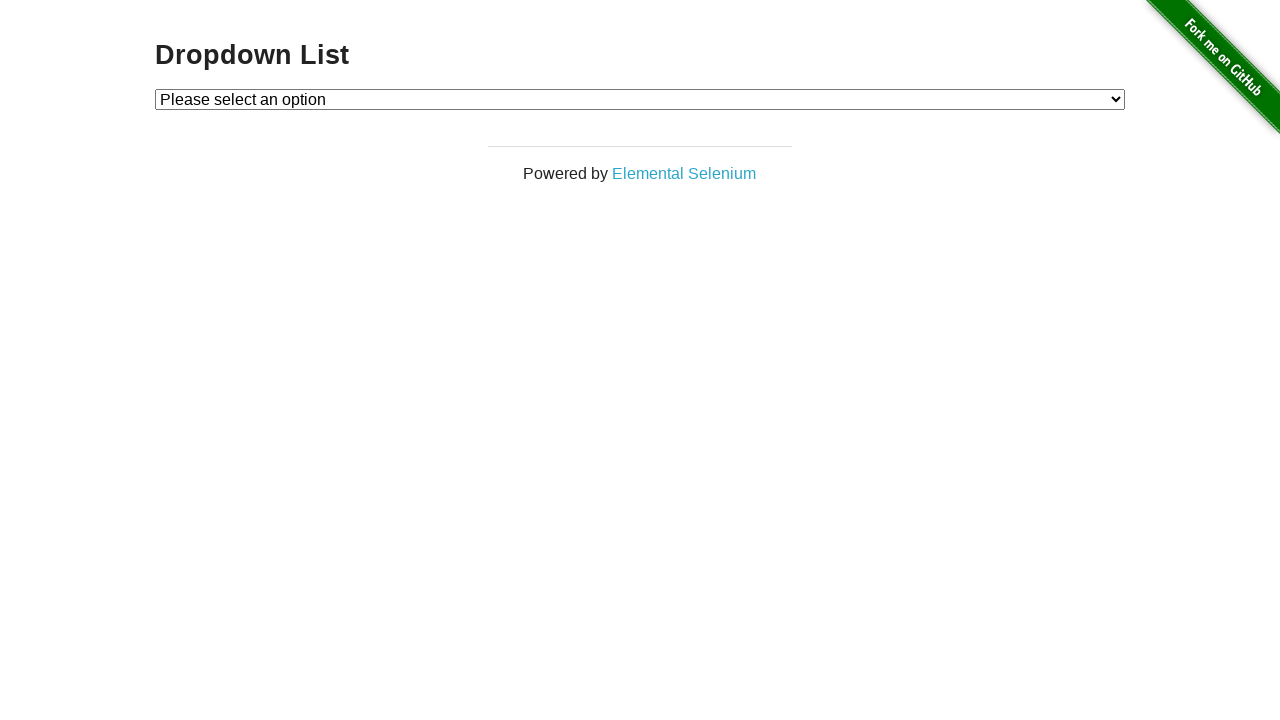

Navigated to dropdown page at https://the-internet.herokuapp.com/dropdown
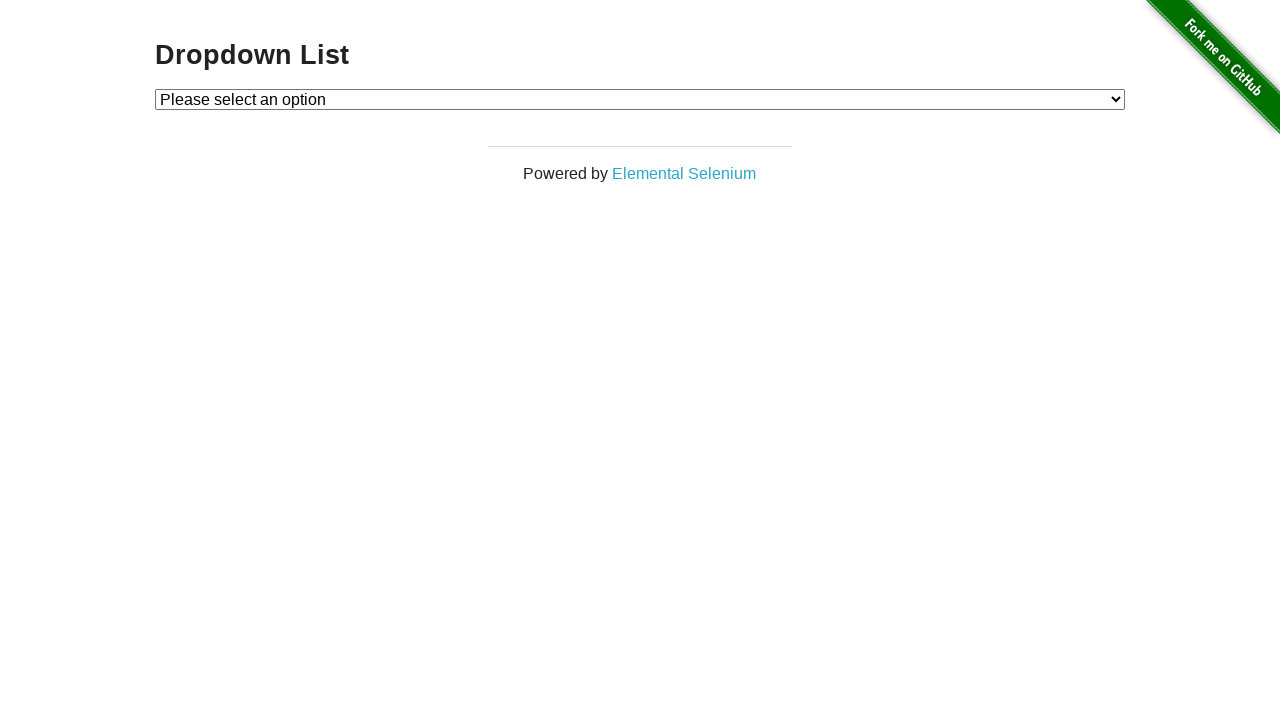

Selected 'Option 1' from dropdown using visible text on #dropdown
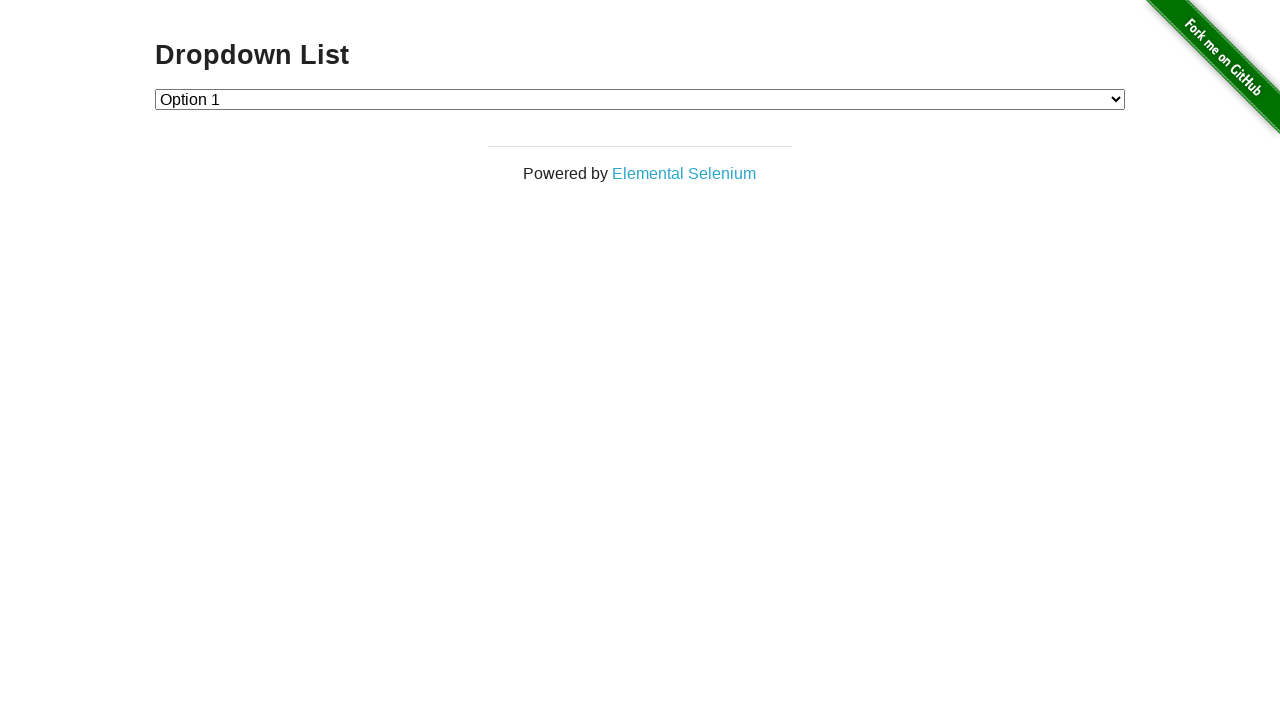

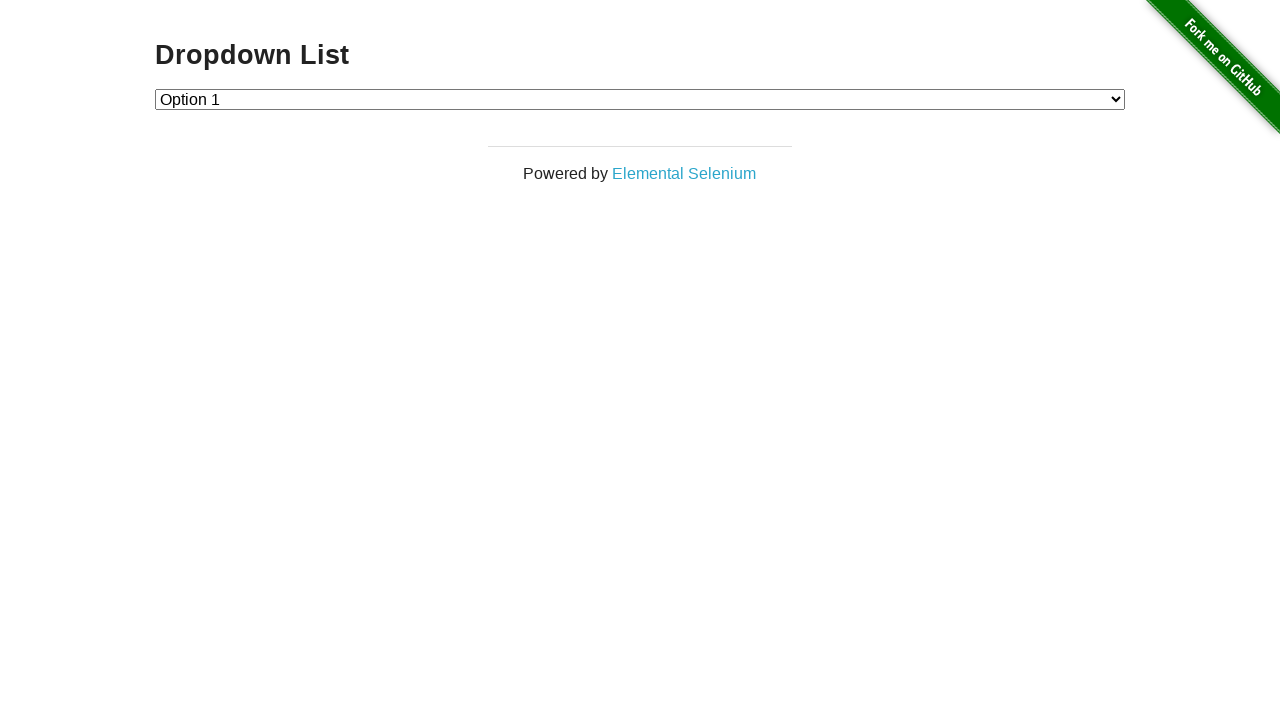